Selects and deselects all checkboxes on a registration form

Starting URL: https://demo.automationtesting.in/Register.html

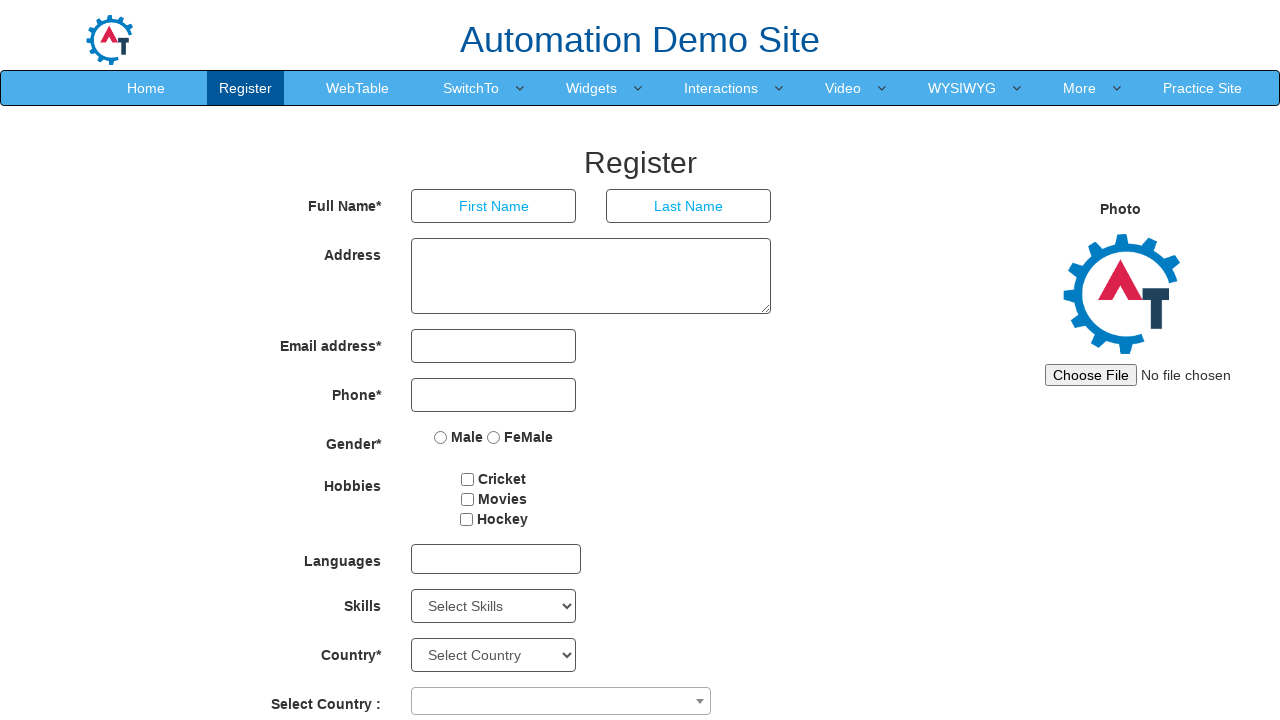

Located all checkboxes on the registration form
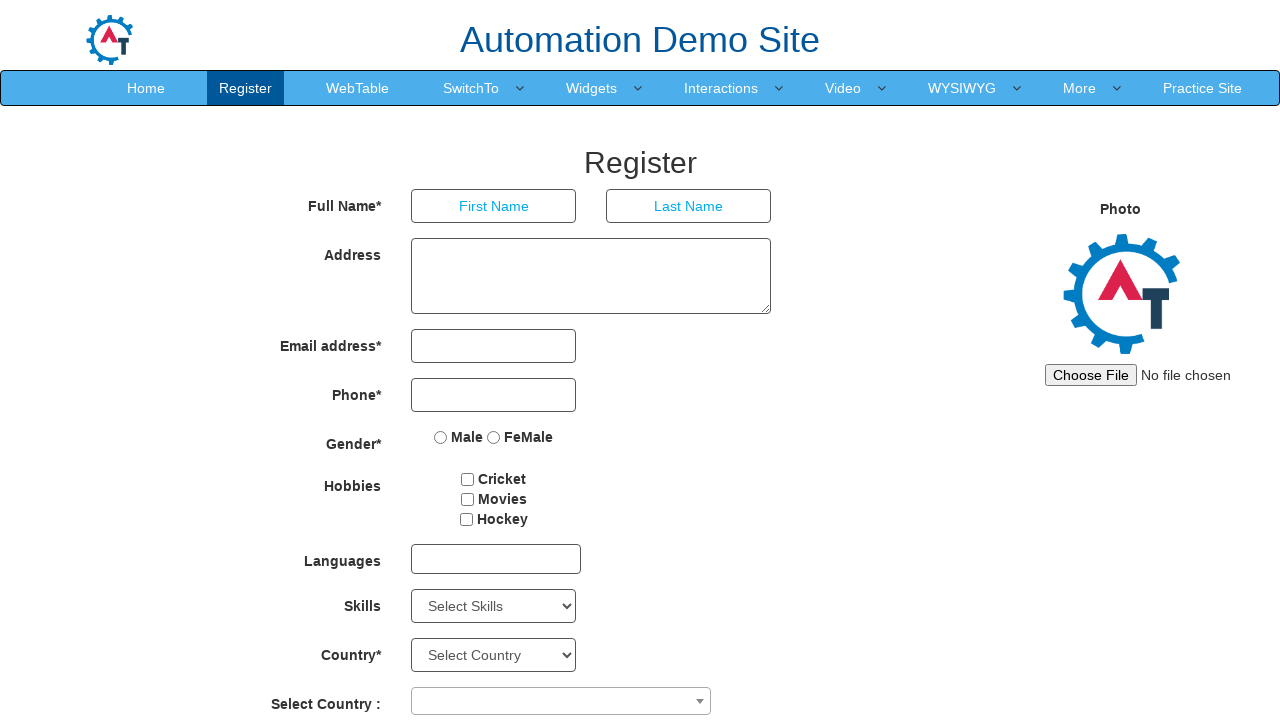

Counted 3 checkboxes on the form
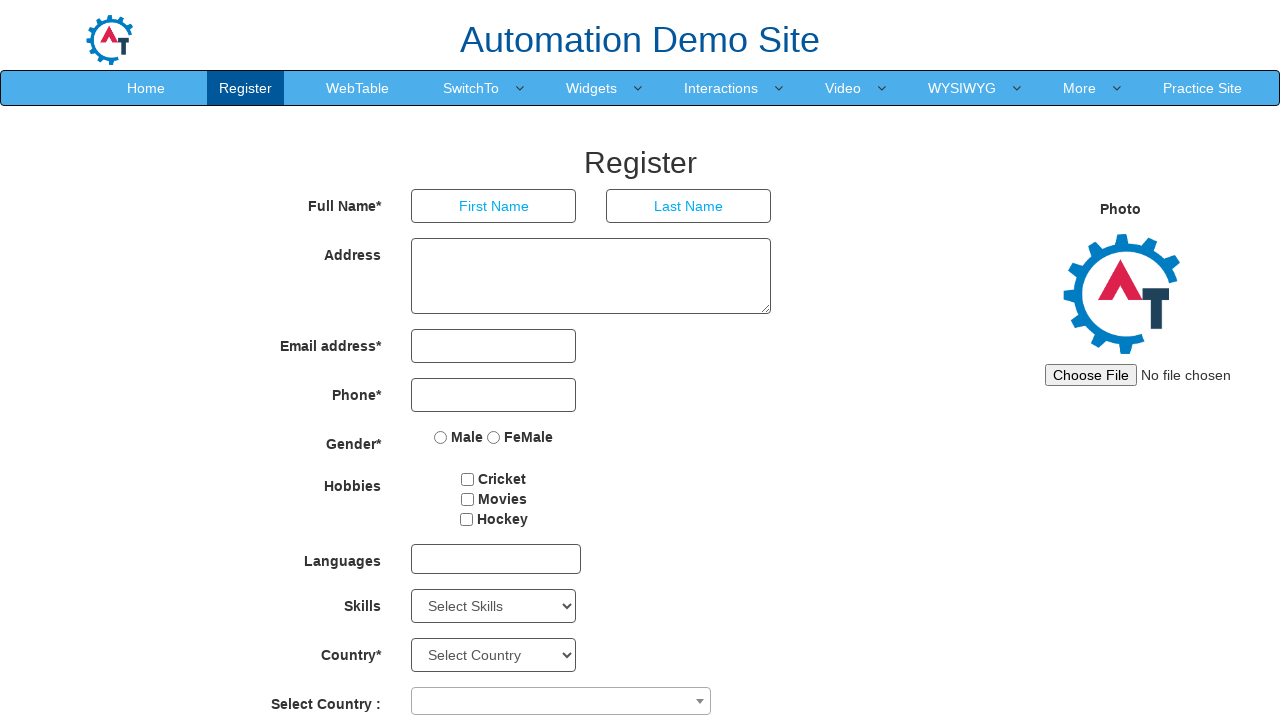

Checked checkbox 1 of 3 at (468, 479) on input[type='checkbox'] >> nth=0
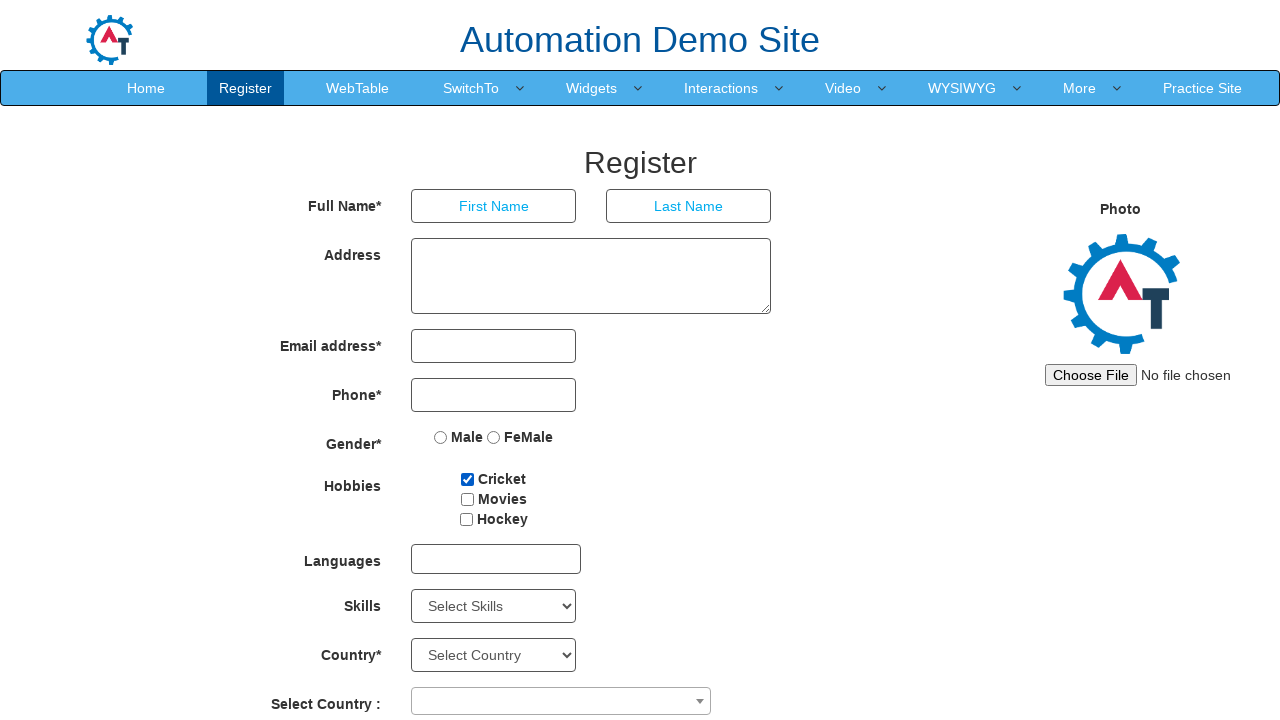

Checked checkbox 2 of 3 at (467, 499) on input[type='checkbox'] >> nth=1
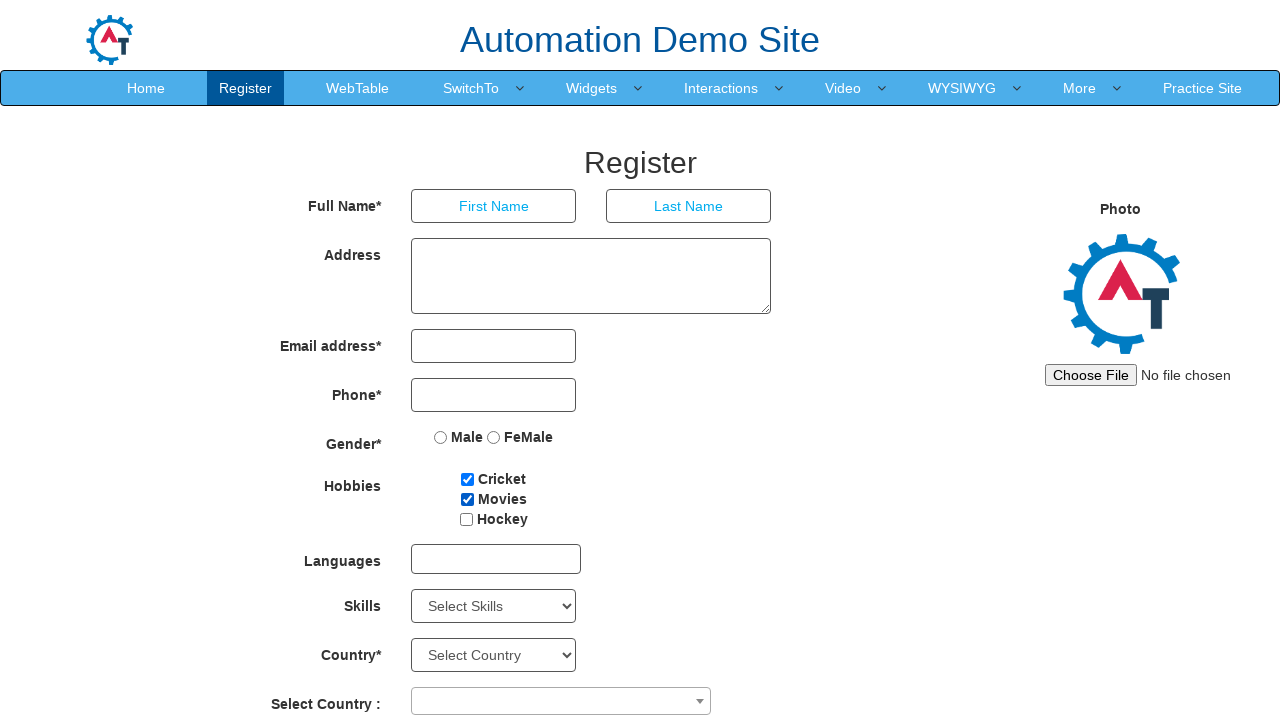

Checked checkbox 3 of 3 at (466, 519) on input[type='checkbox'] >> nth=2
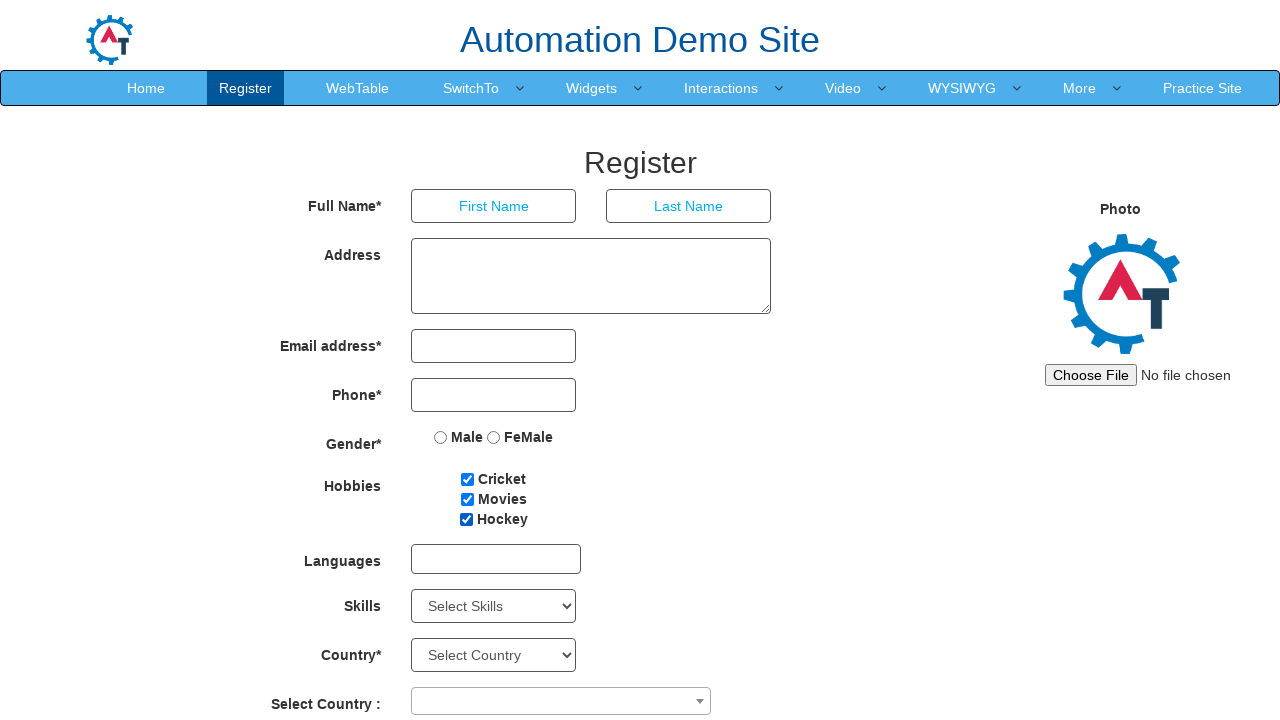

Unchecked checkbox 1 of 3 at (468, 479) on input[type='checkbox'] >> nth=0
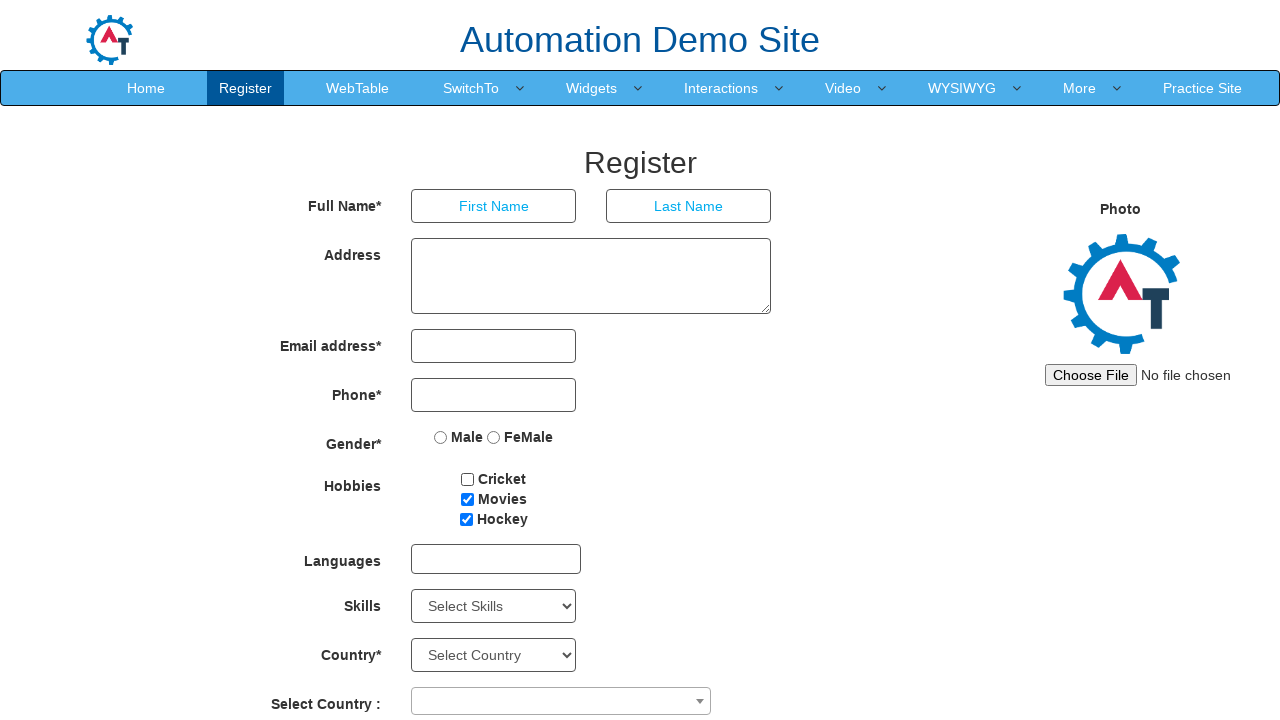

Unchecked checkbox 2 of 3 at (467, 499) on input[type='checkbox'] >> nth=1
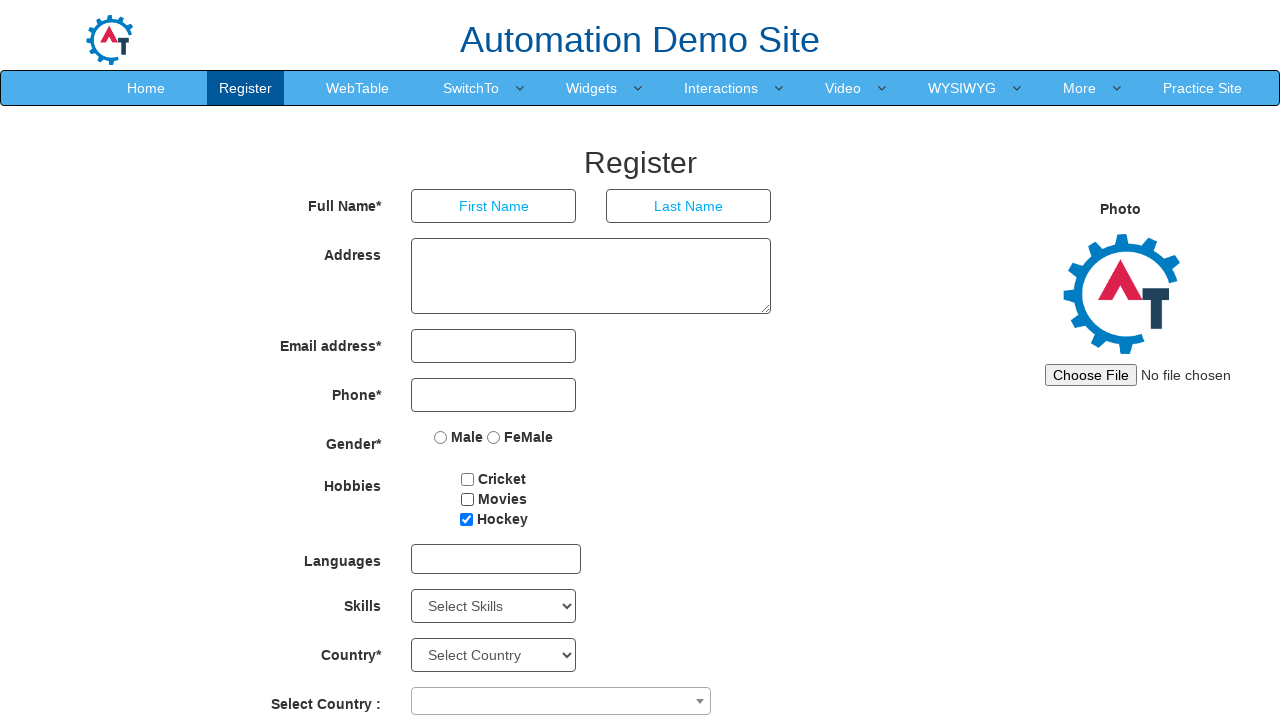

Unchecked checkbox 3 of 3 at (466, 519) on input[type='checkbox'] >> nth=2
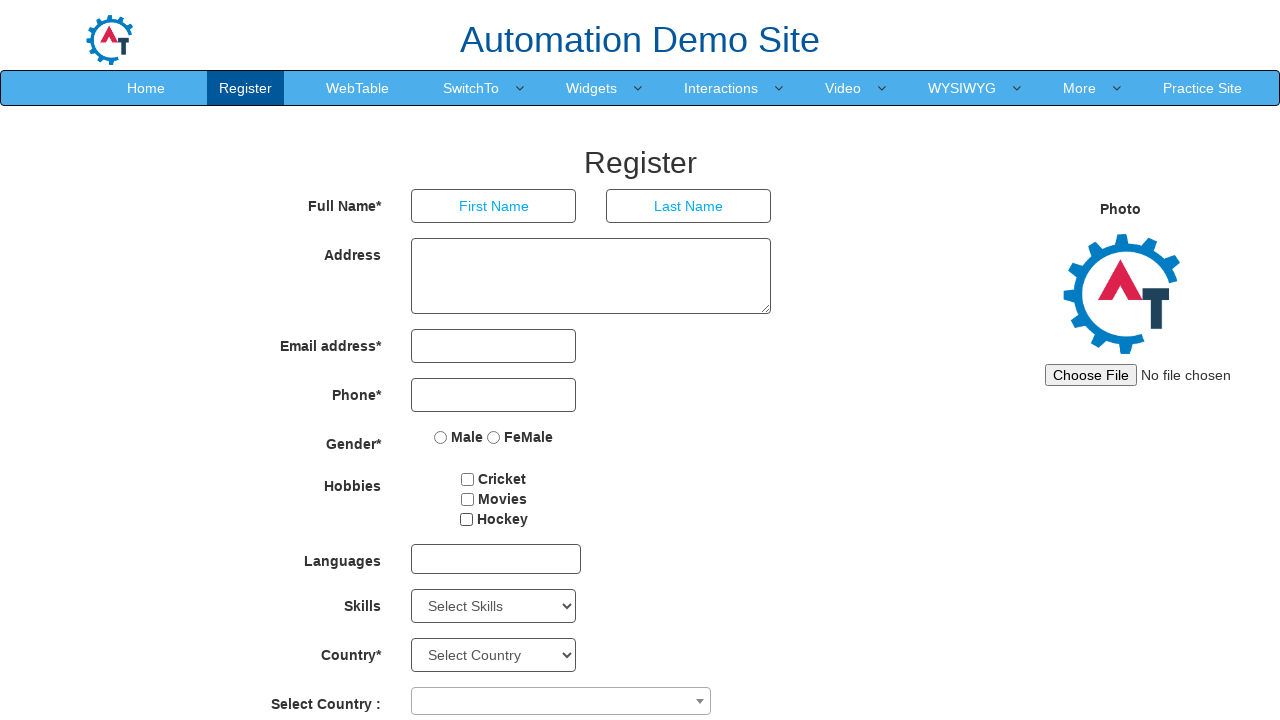

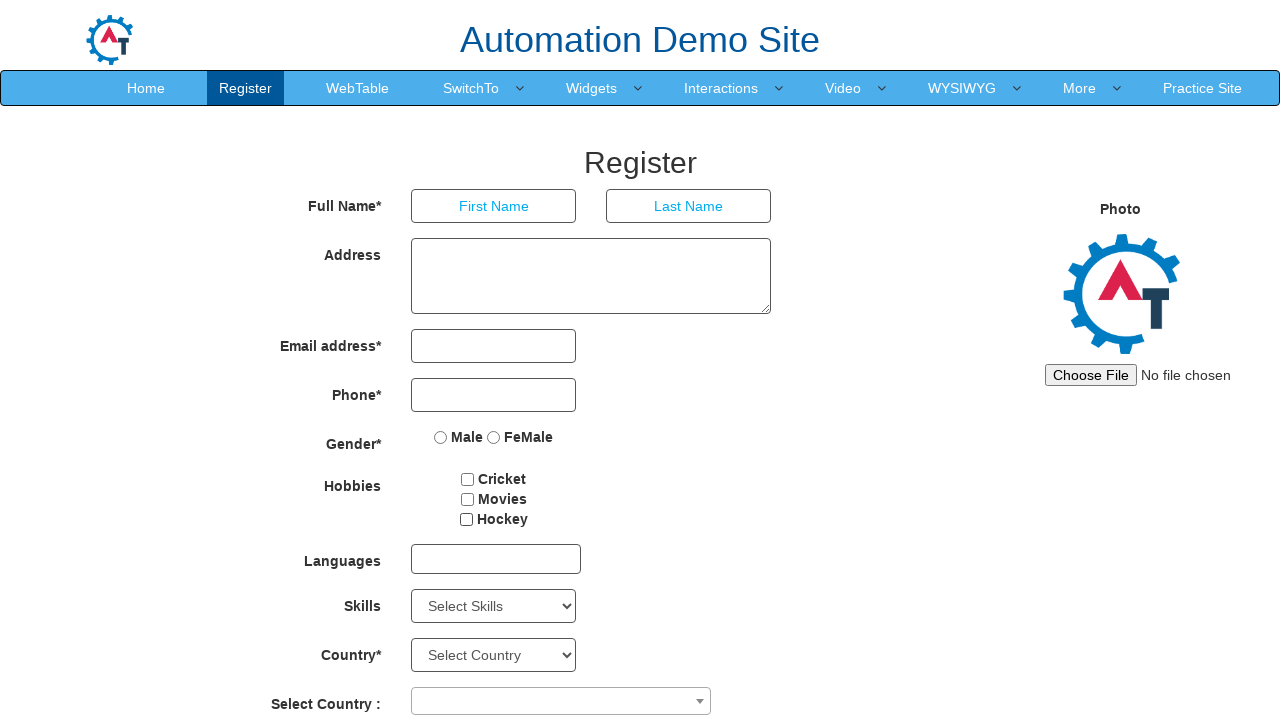